Tests JavaScript executor functionality on OrangeHRM website by finding an email input field, setting its value via JavaScript, and changing the page zoom level

Starting URL: https://www.orangehrm.com/

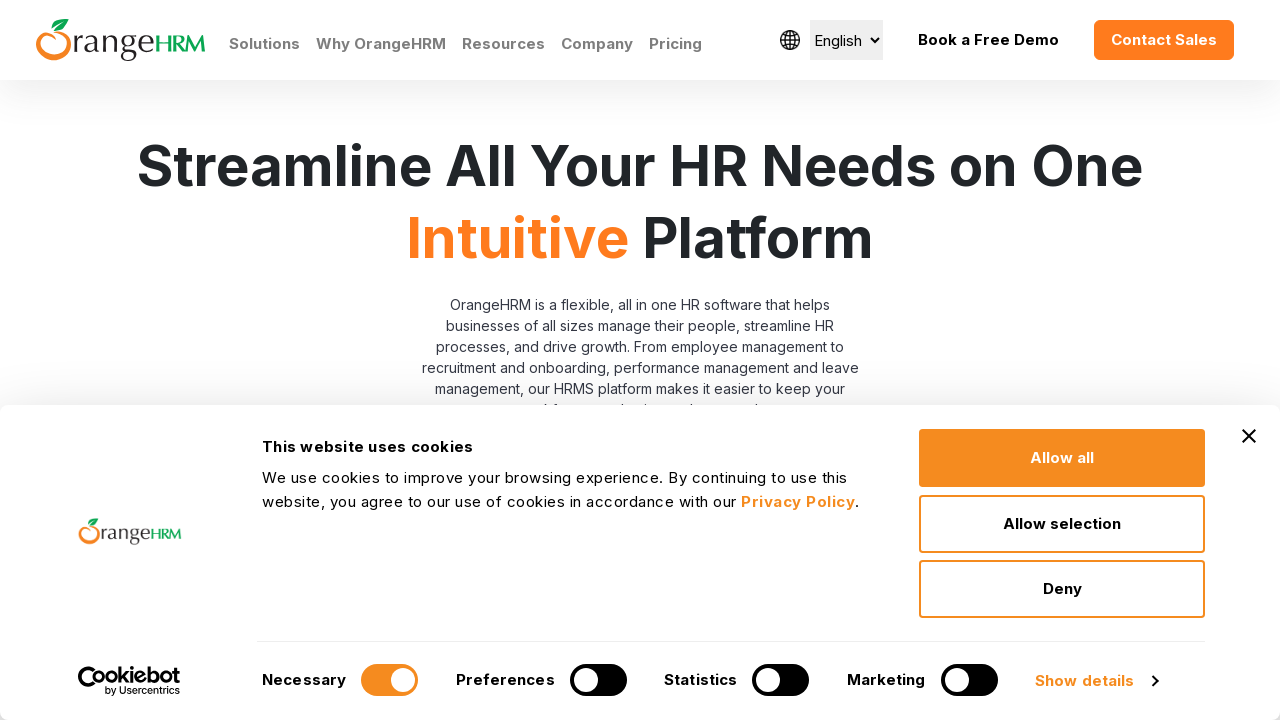

Waited for email input field to be visible
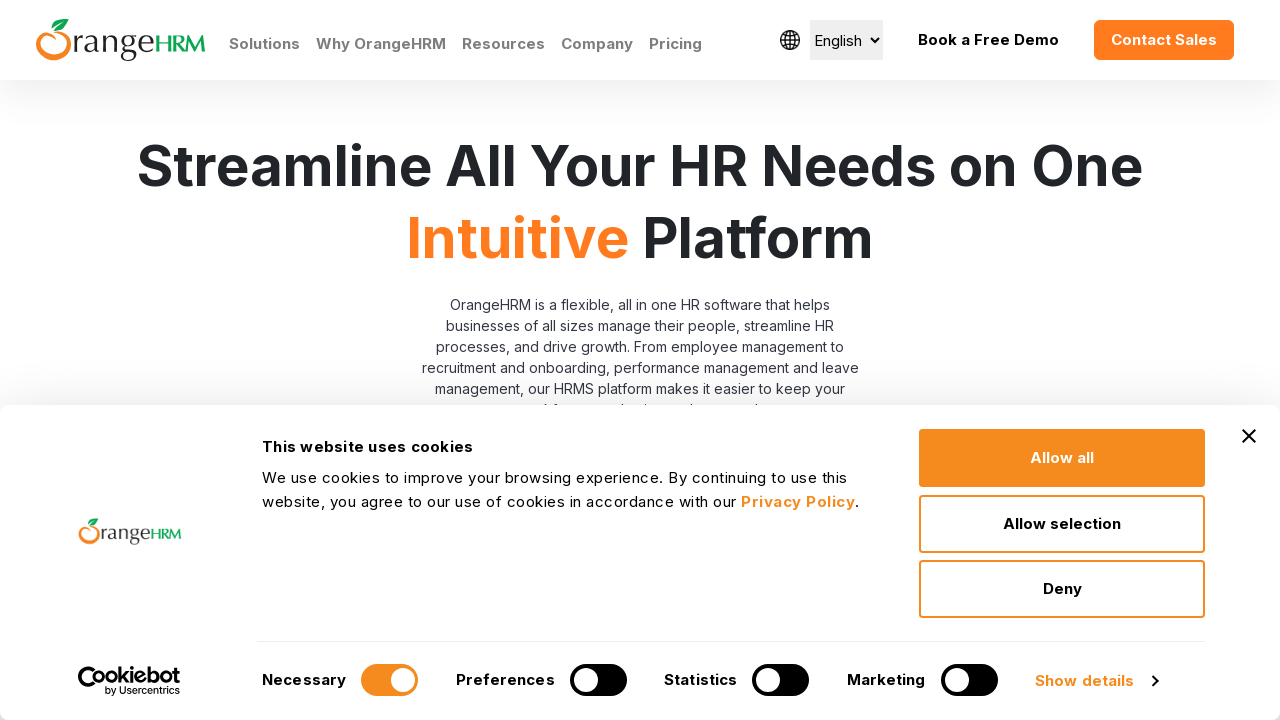

Set email input field value to 'vivan' using JavaScript executor
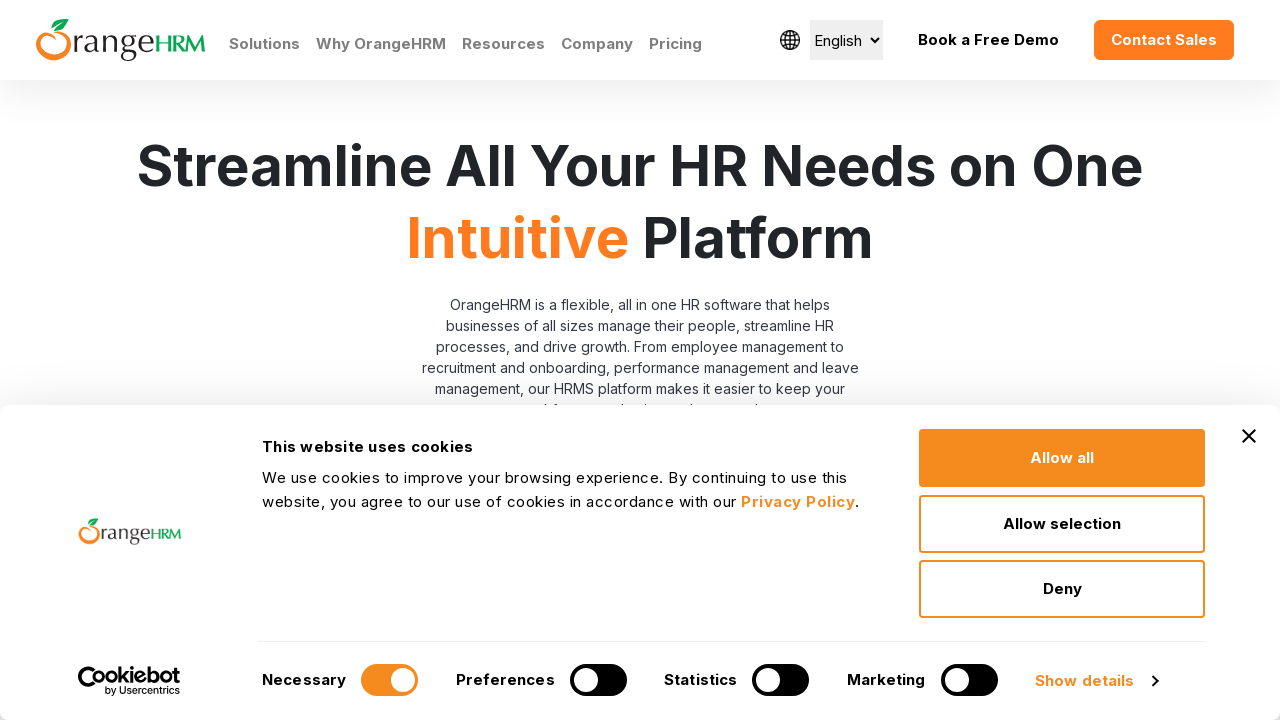

Changed page zoom level to 30%
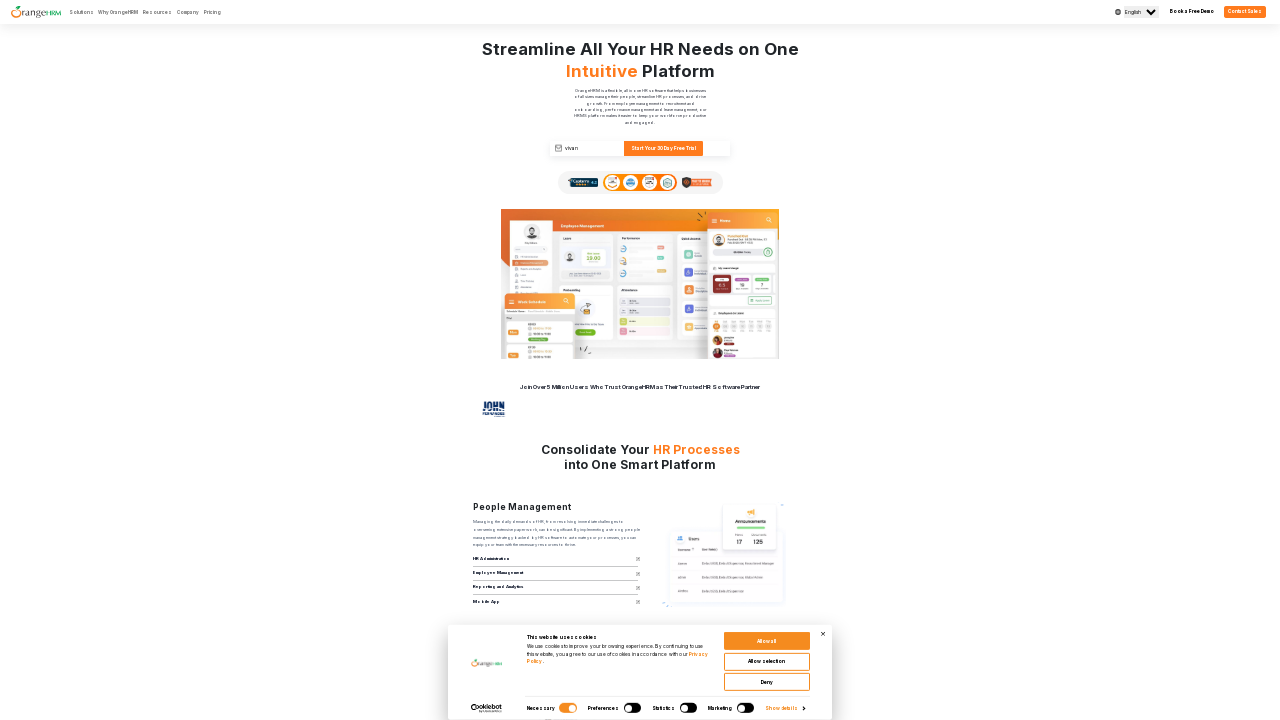

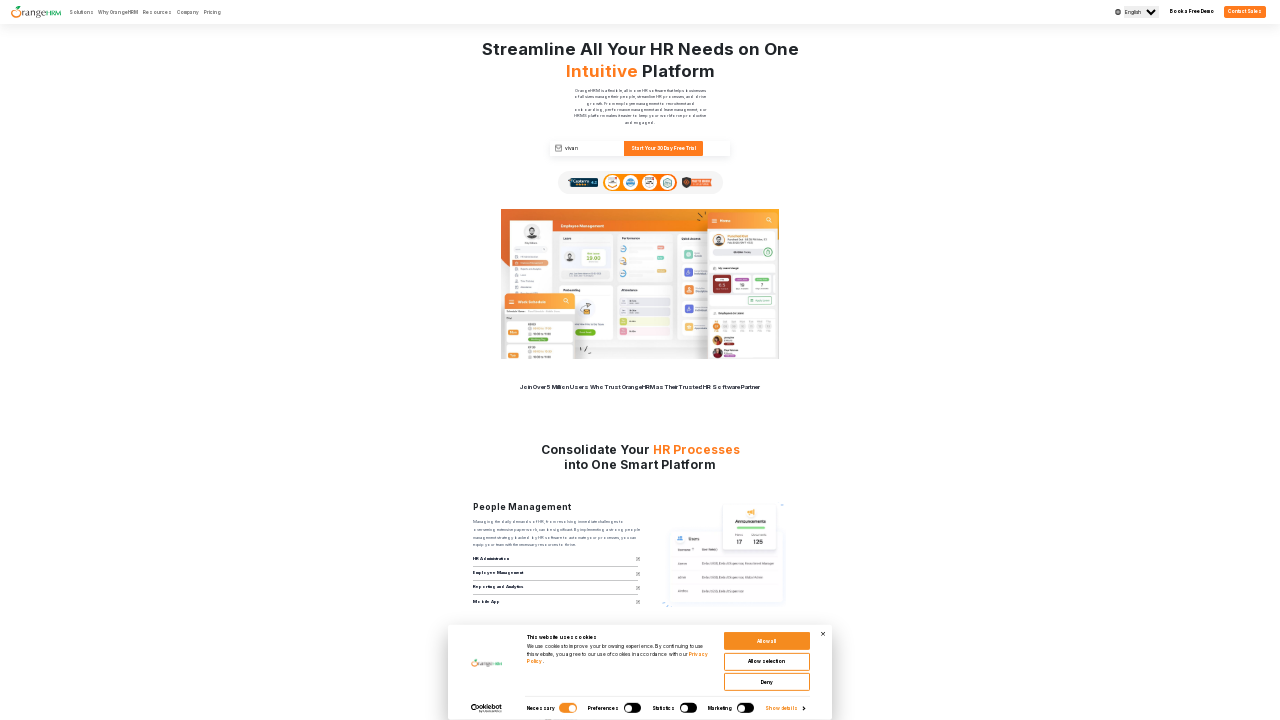